Tests browser window/tab handling by clicking a button that opens new tabs, switching between windows, and closing child windows while returning to the parent window.

Starting URL: https://demoqa.com/browser-windows

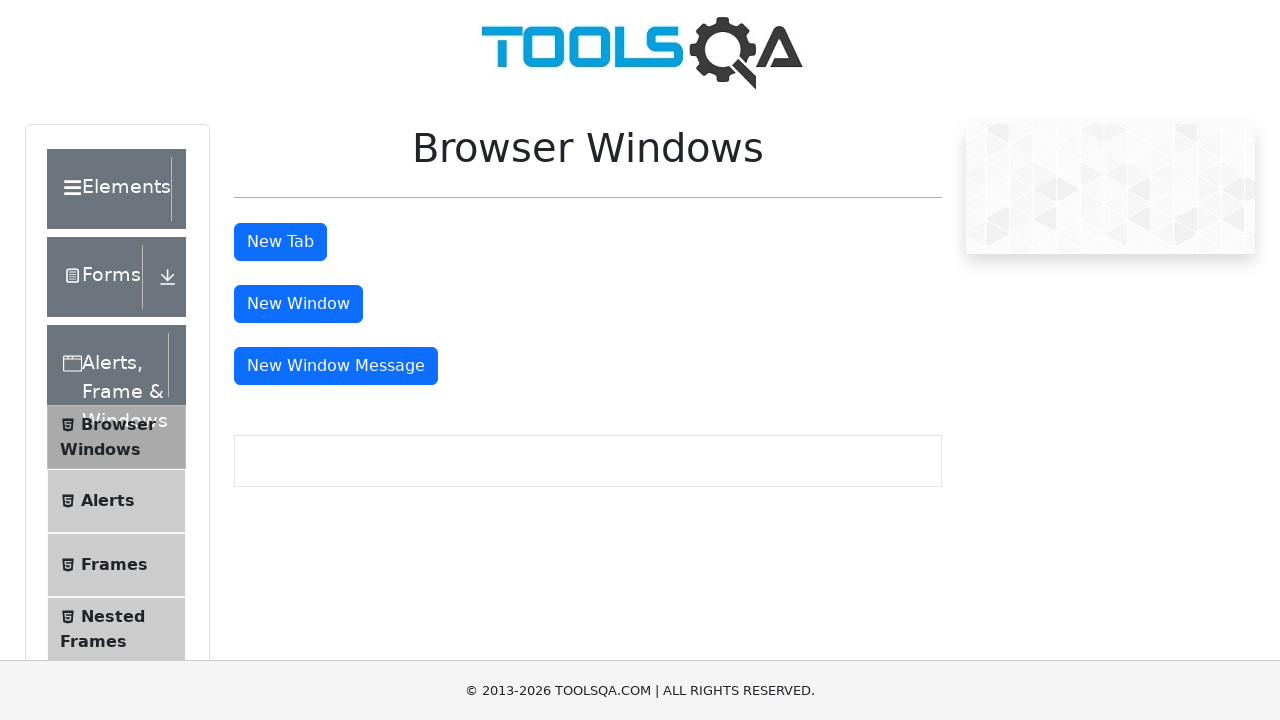

Clicked 'New Tab' button to open first new tab at (280, 242) on #tabButton
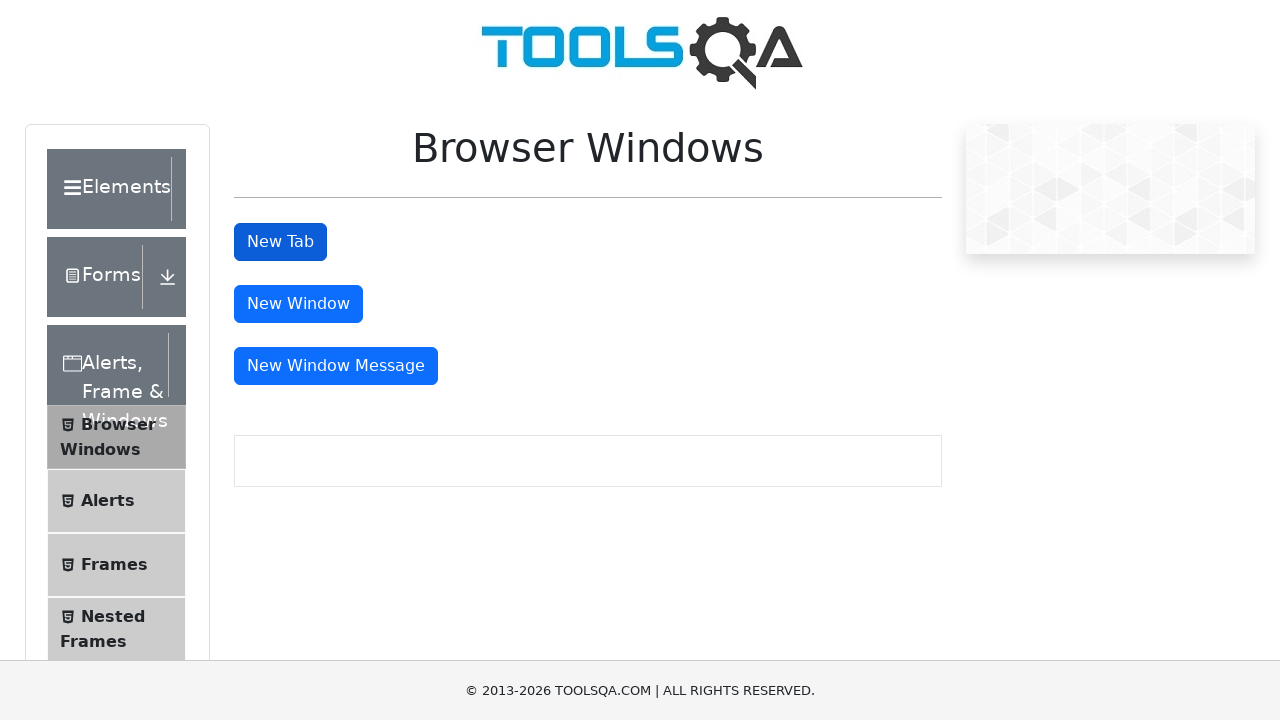

Switched back to parent window (index 0)
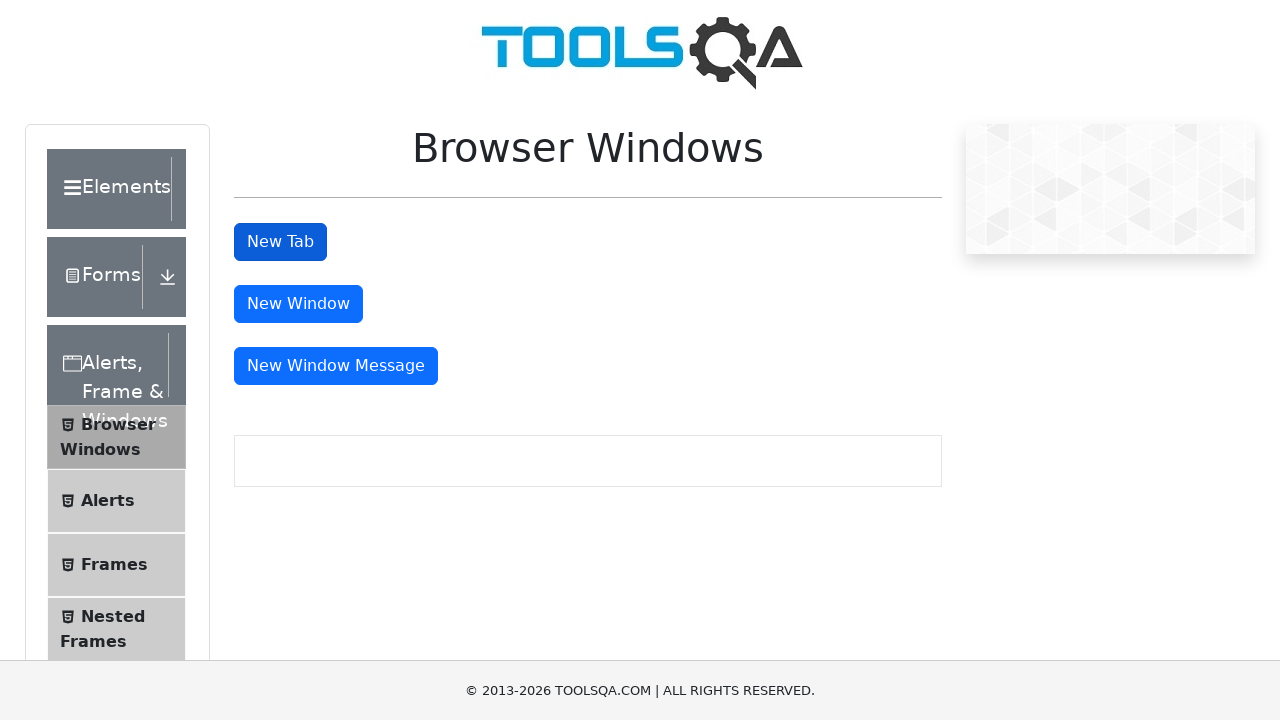

Clicked 'New Tab' button to open second new tab at (280, 242) on #tabButton
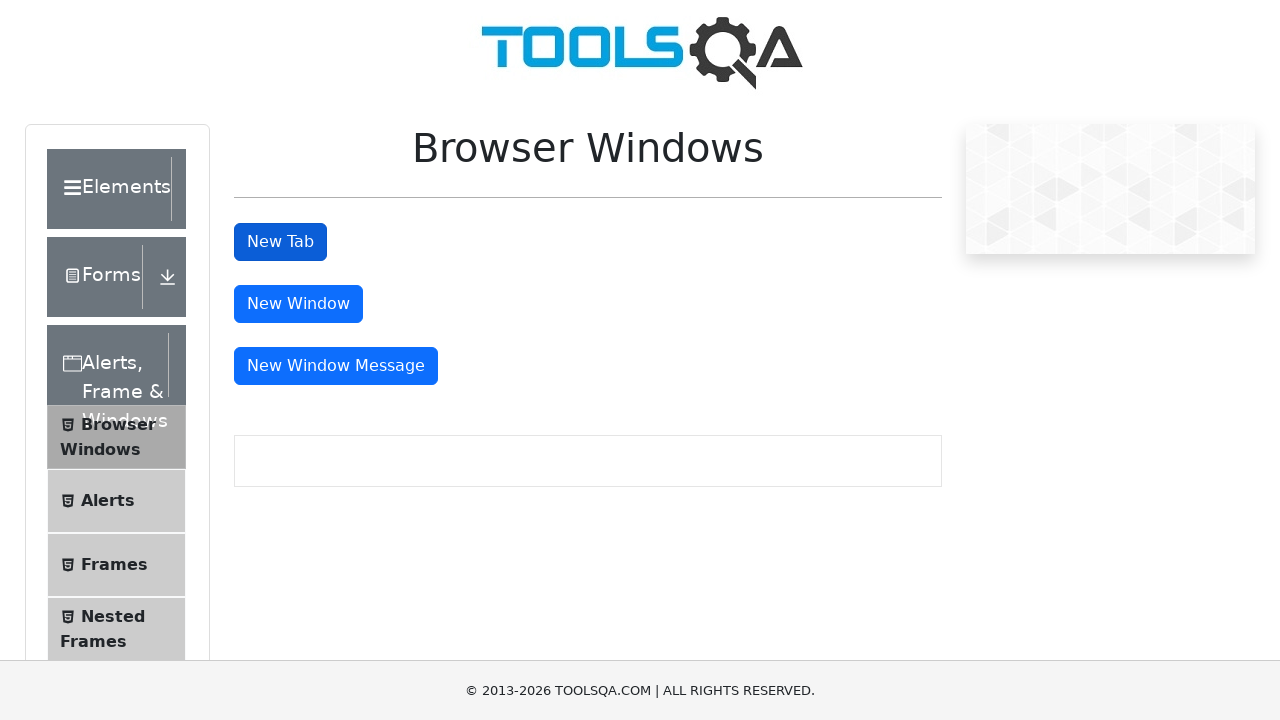

Switched to parent window (index 0)
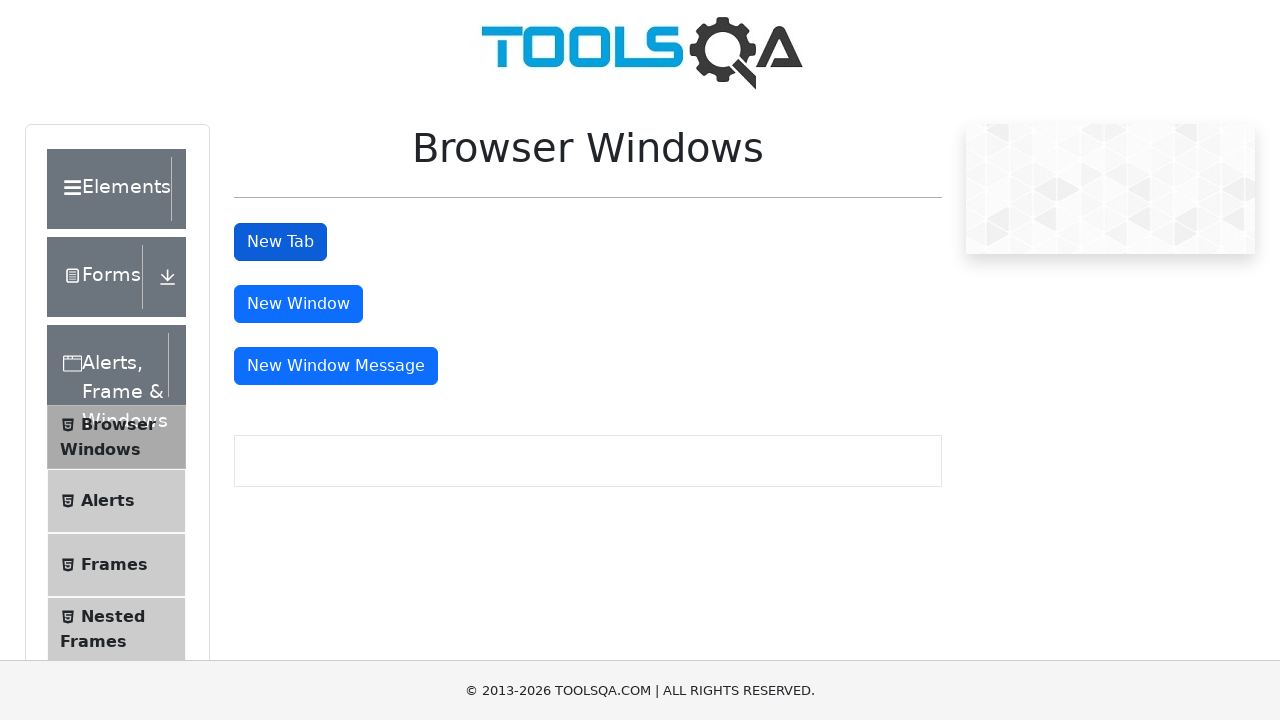

Clicked 'New Tab' button to open third new tab at (280, 242) on #tabButton
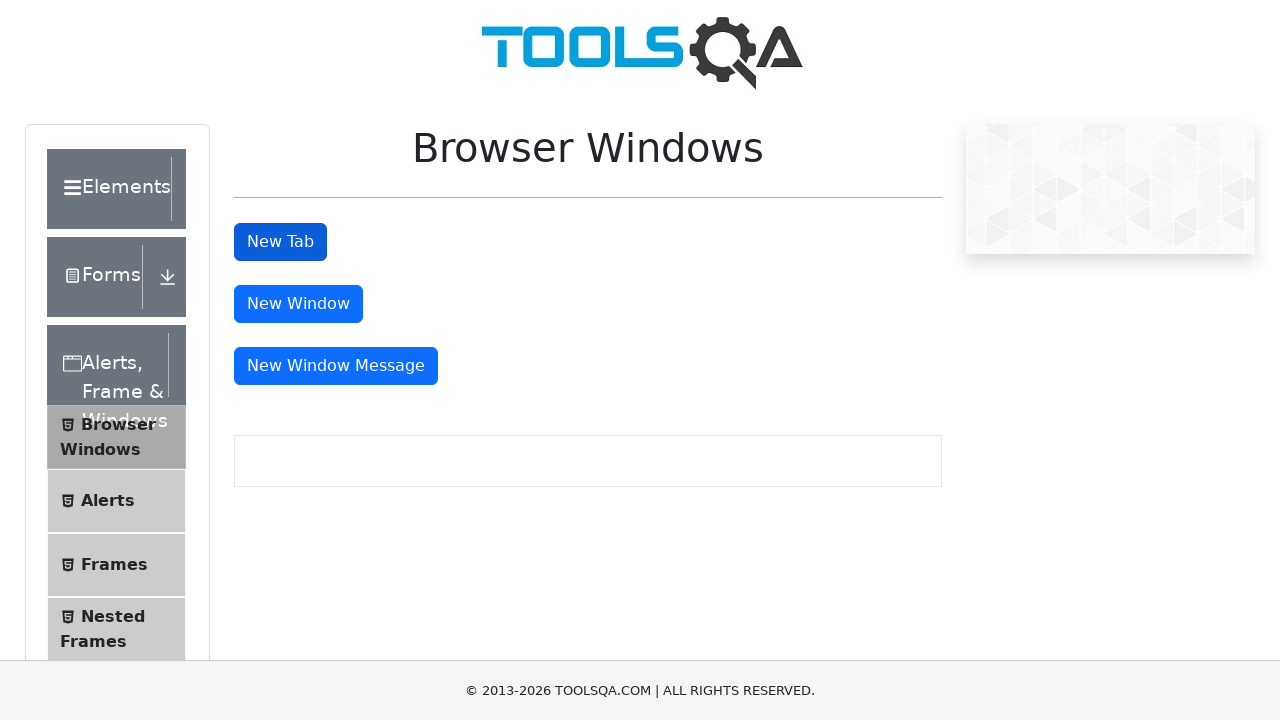

Switched to parent window (index 0)
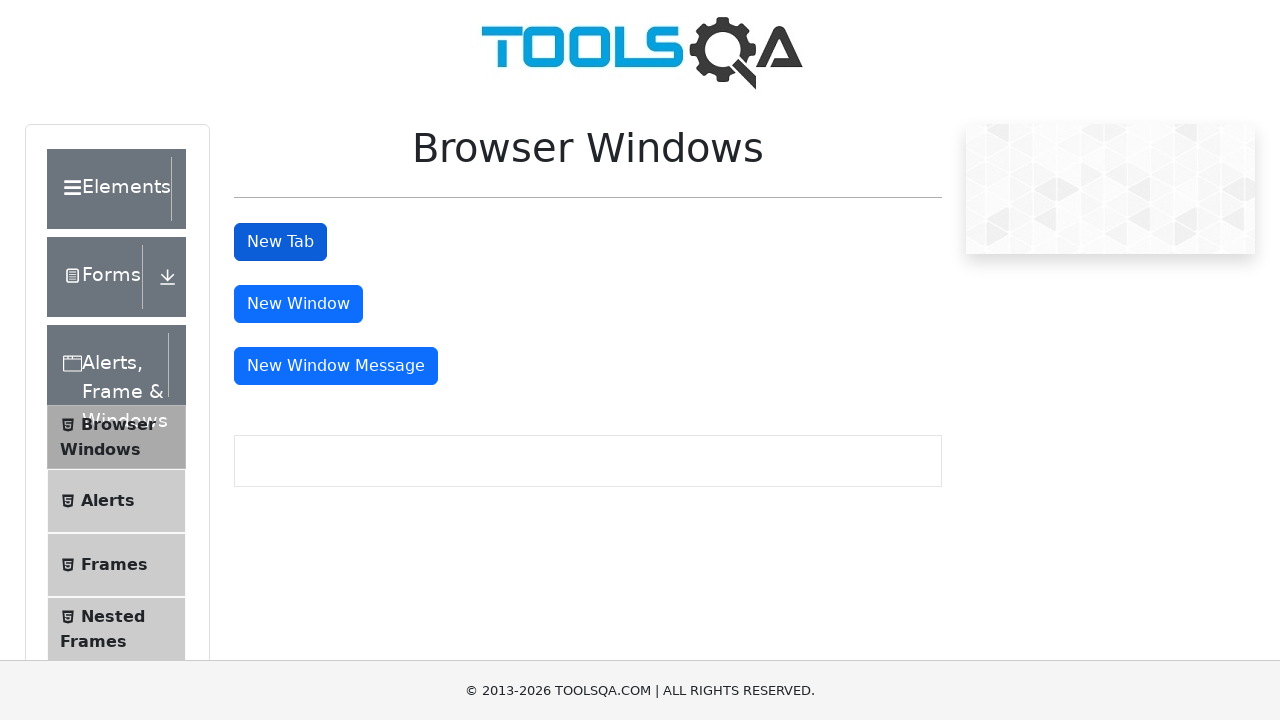

Clicked 'New Tab' button to open fourth new tab at (280, 242) on #tabButton
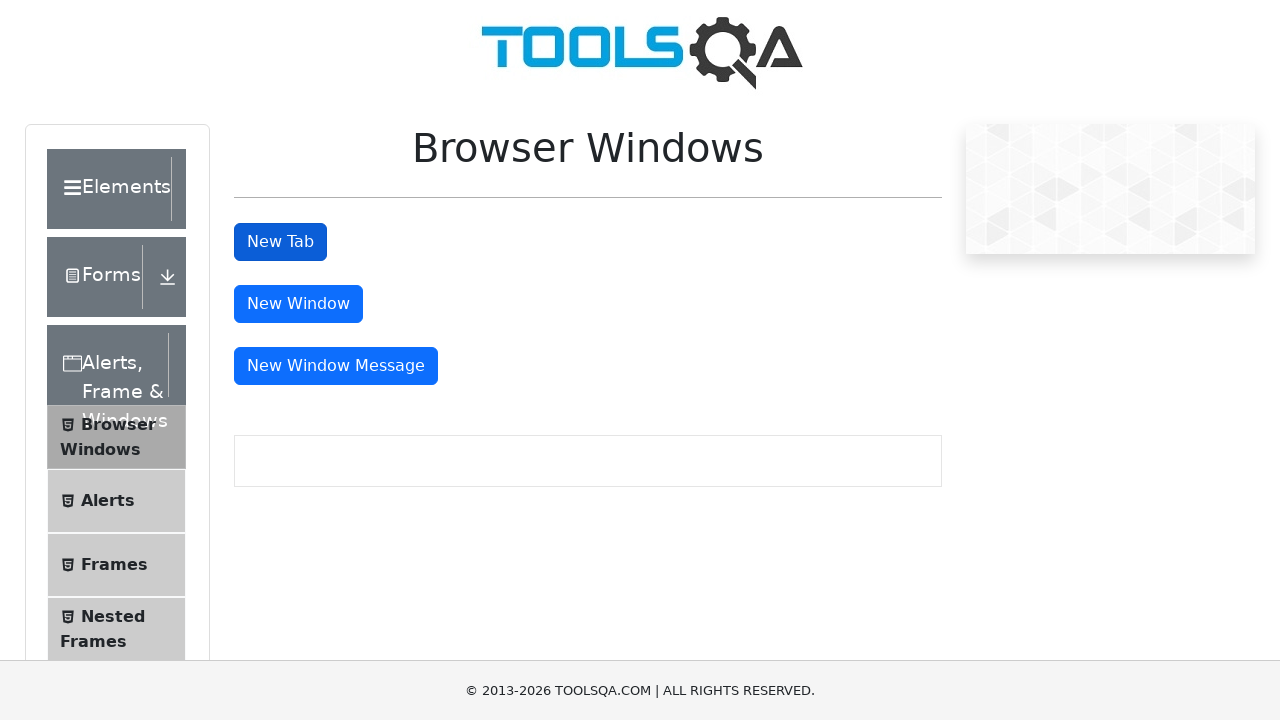

Switched to second window (index 1)
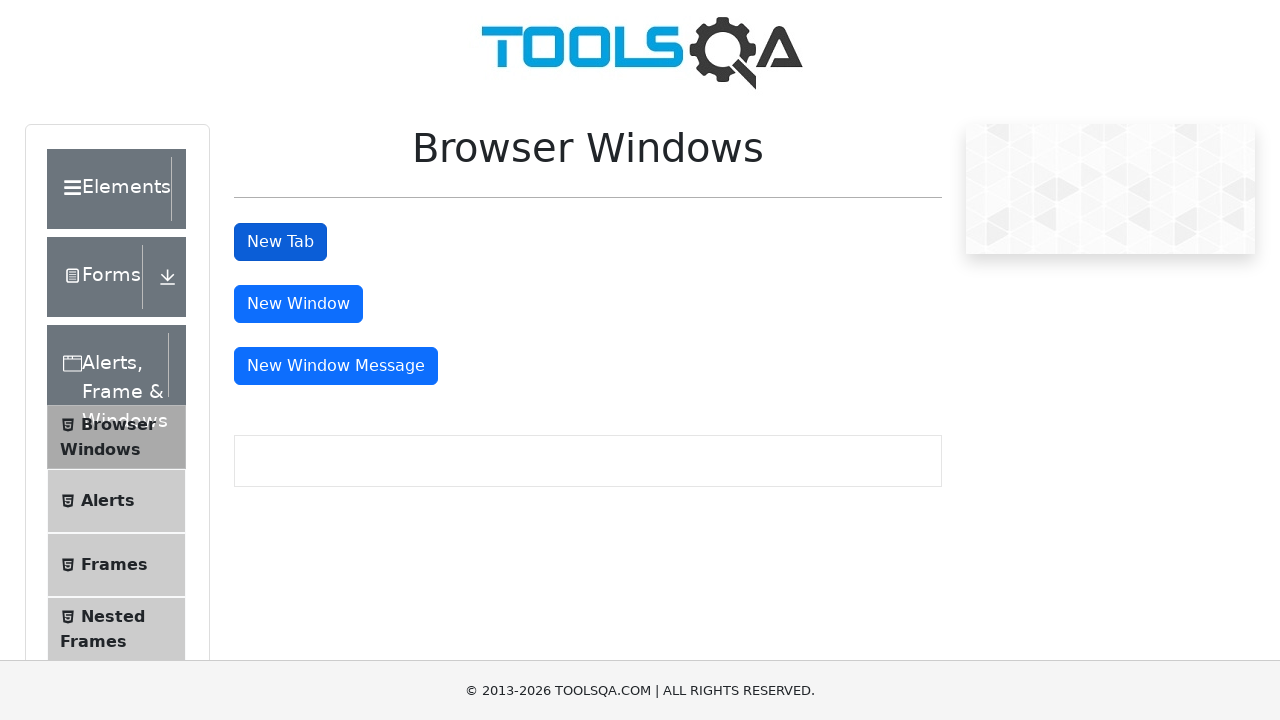

Closed child window at index 4
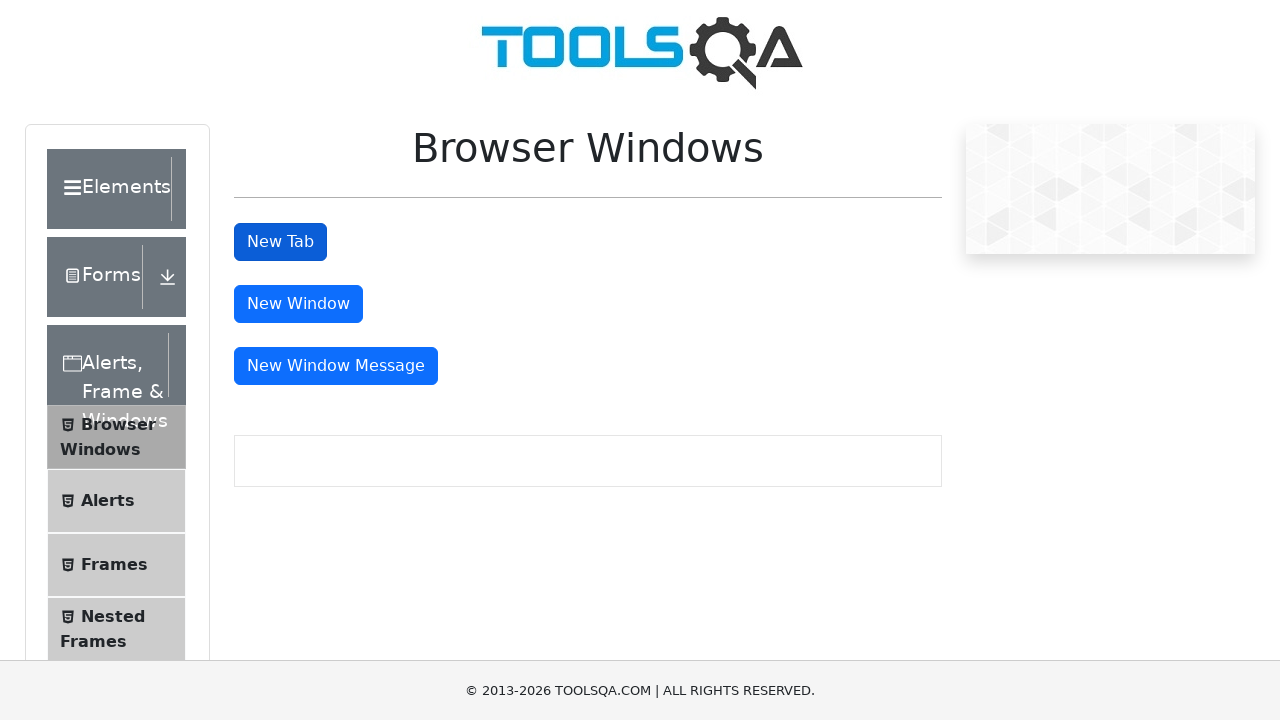

Closed child window at index 3
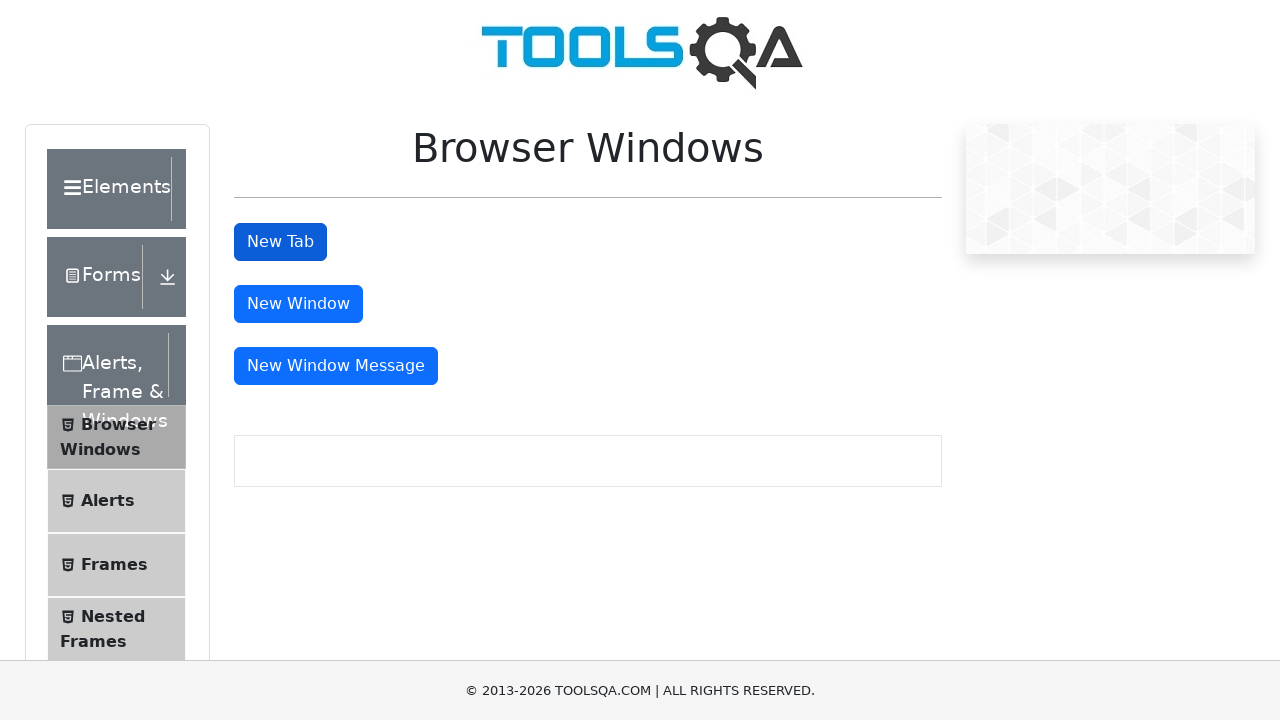

Closed child window at index 2
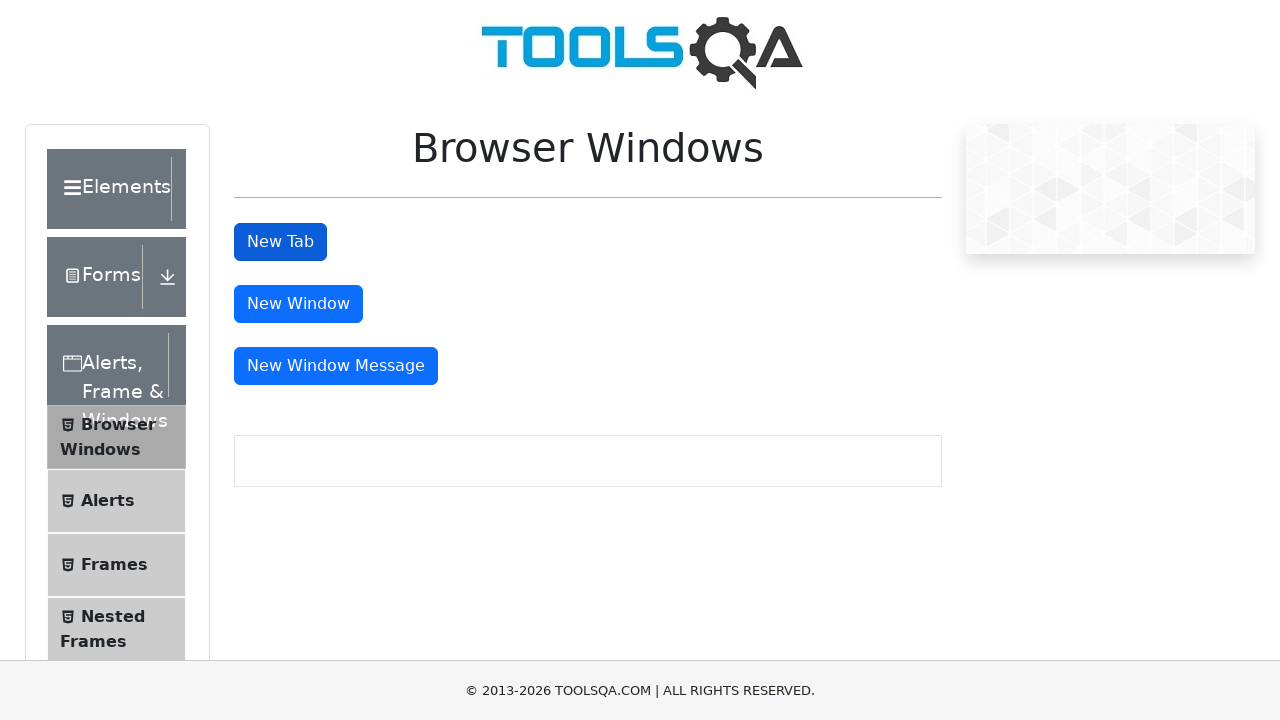

Closed child window at index 1
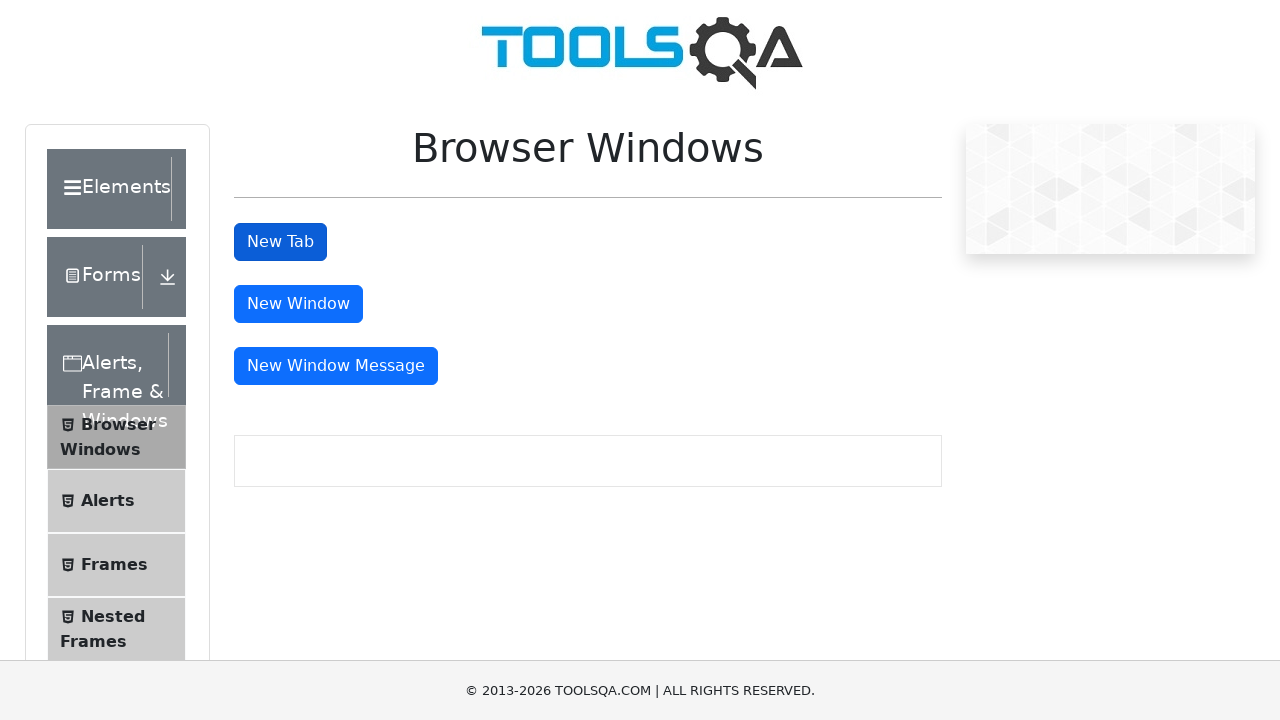

Returned to and brought parent window to front
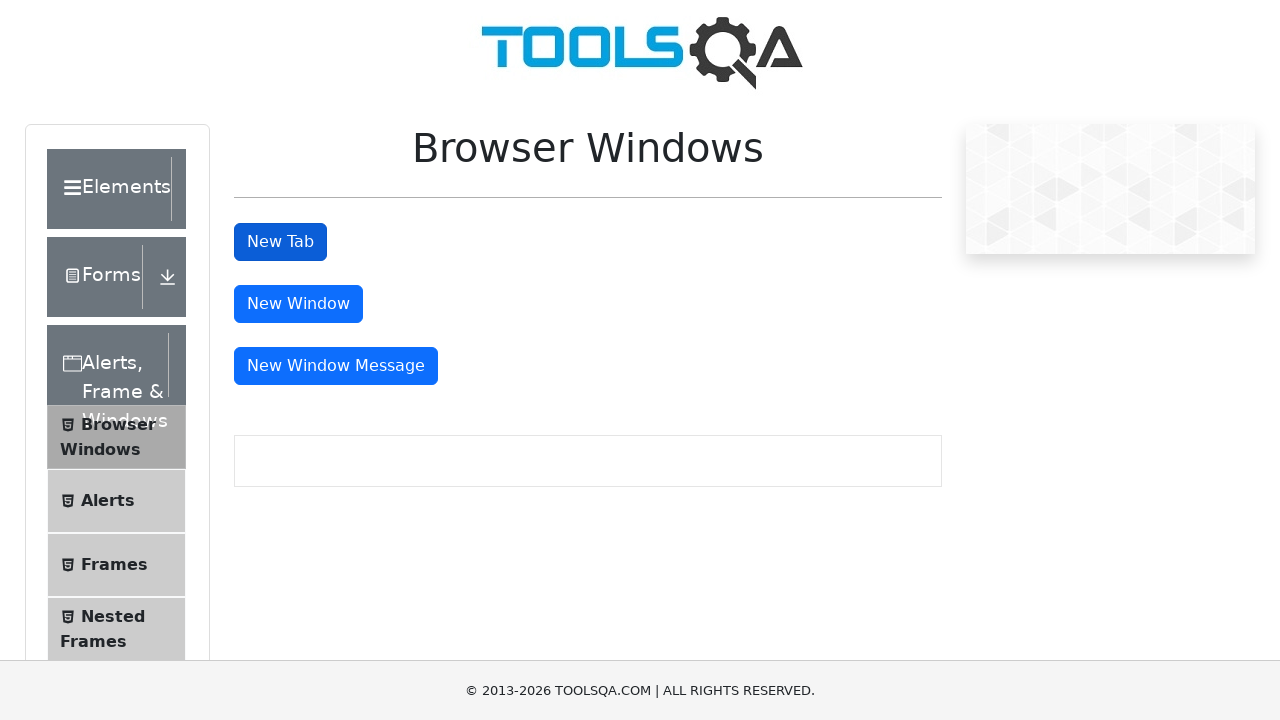

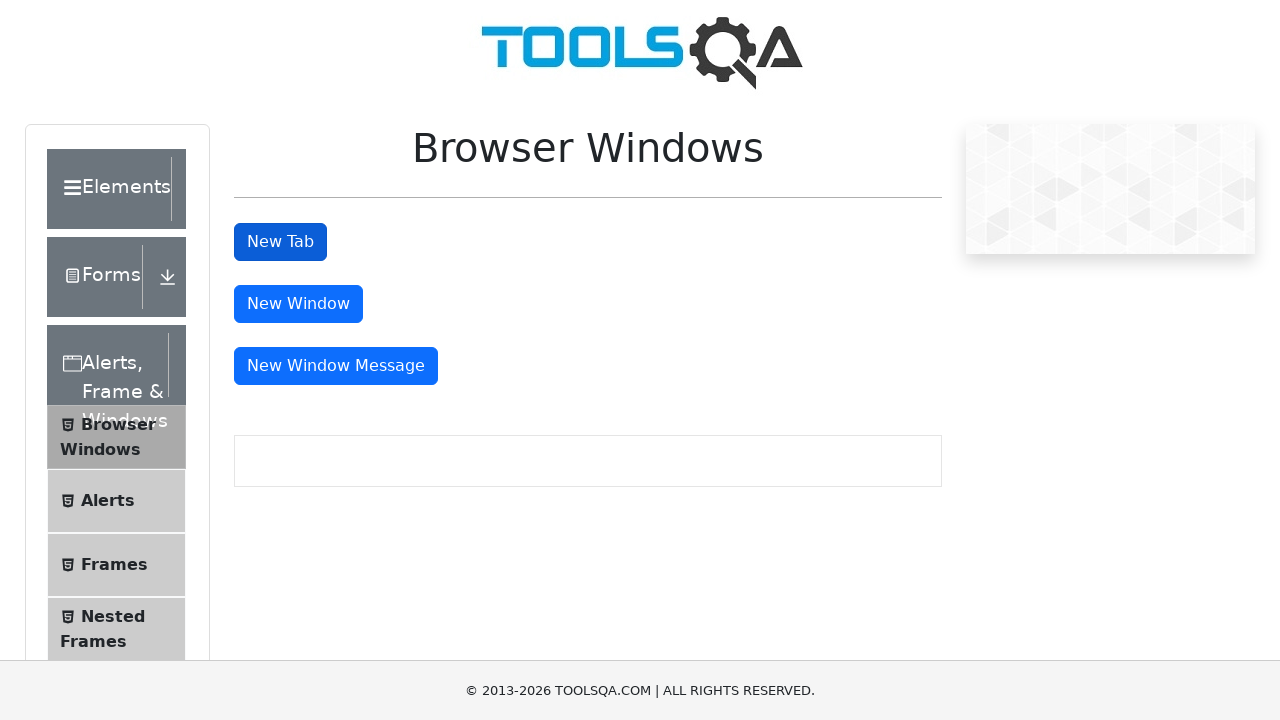